Tests drag functionality on jQuery UI draggable demo by dragging an element to a new position within an iframe

Starting URL: https://jqueryui.com/draggable

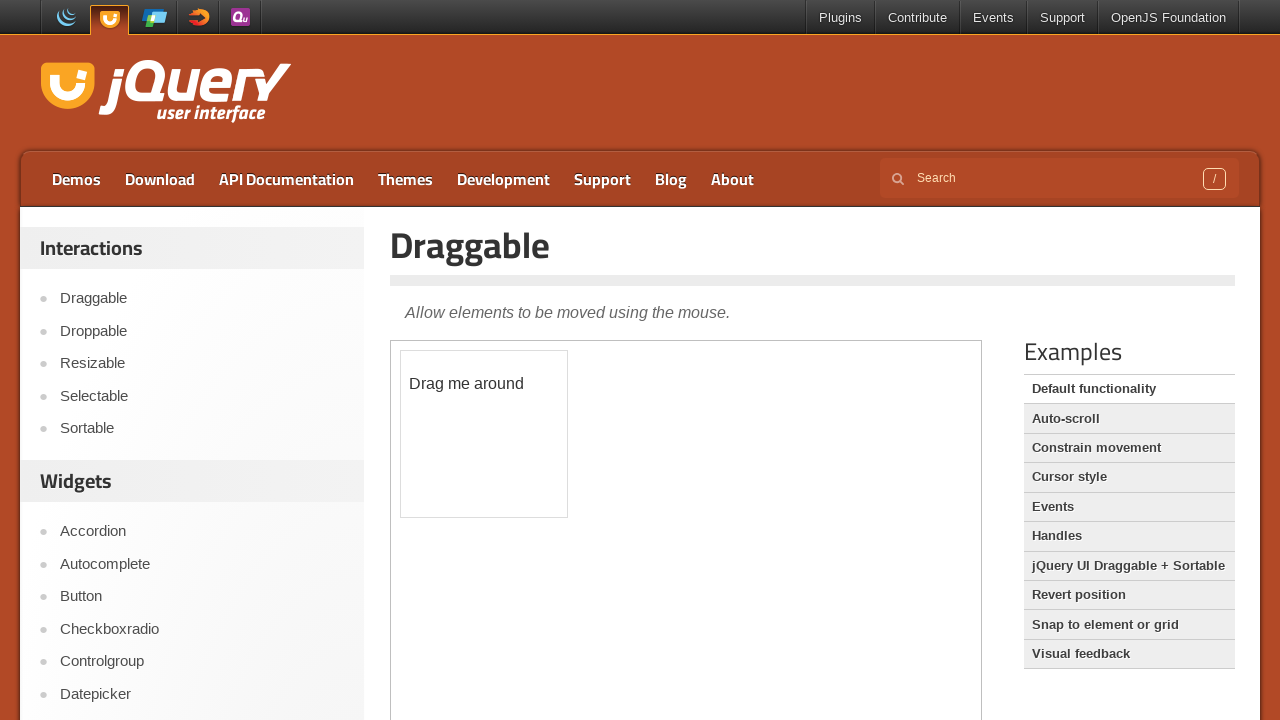

Located iframe containing draggable element
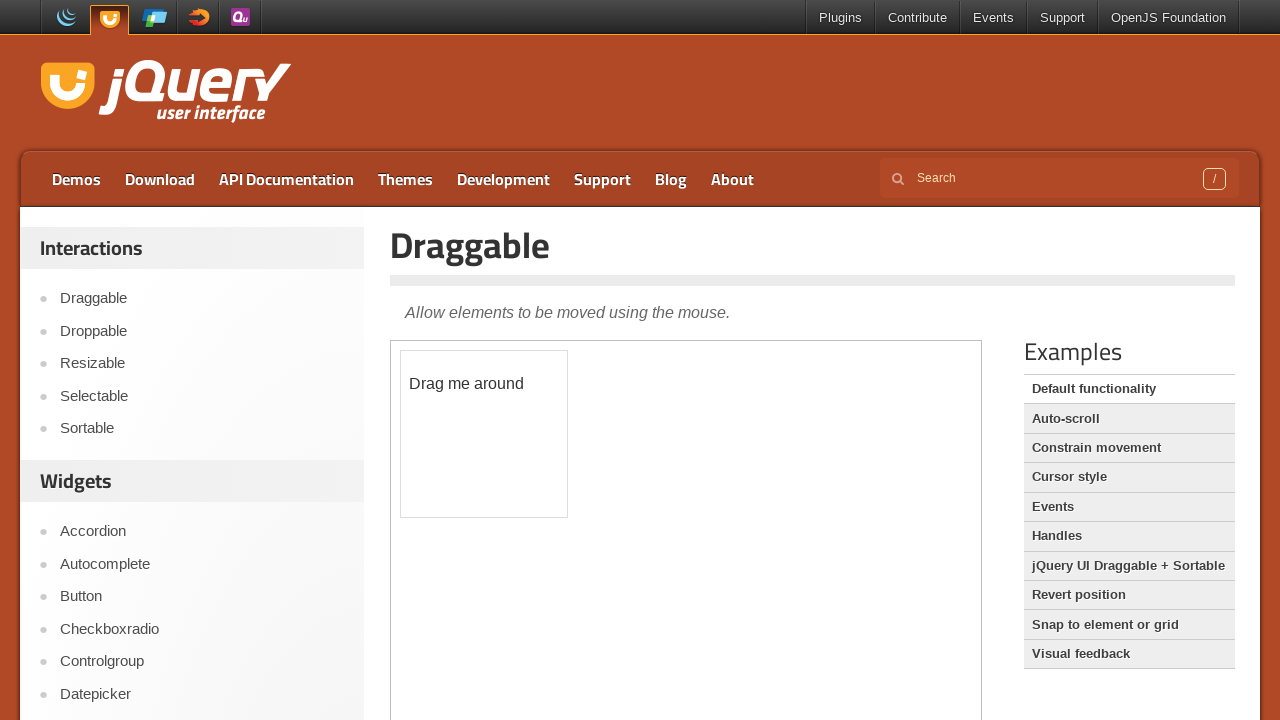

Located draggable element with id 'draggable' in iframe
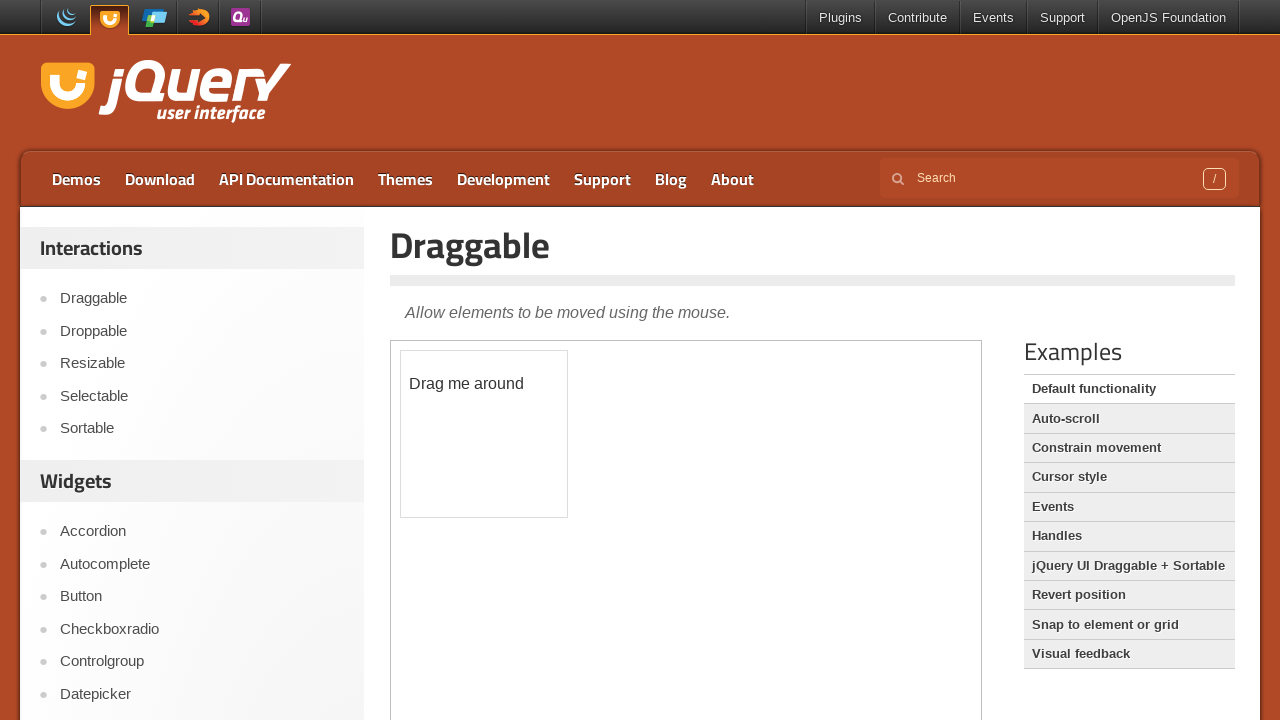

Retrieved bounding box of draggable element
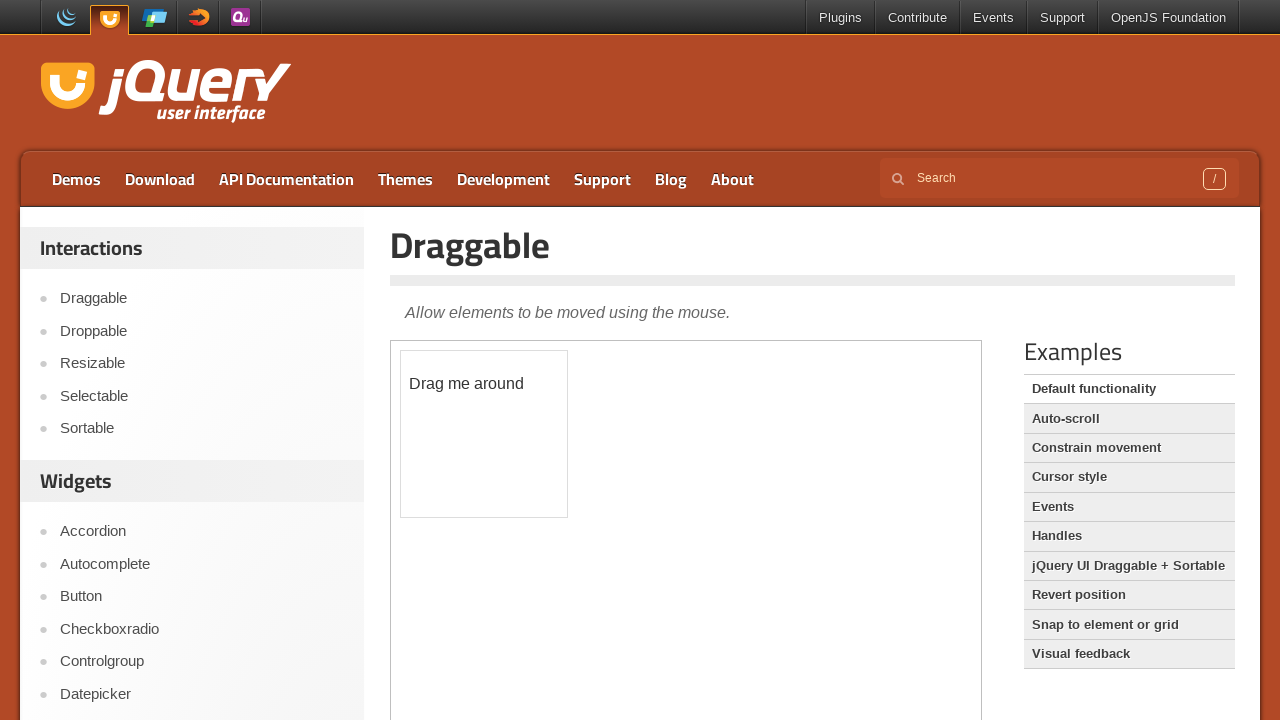

Moved mouse to center of draggable element at (484, 434)
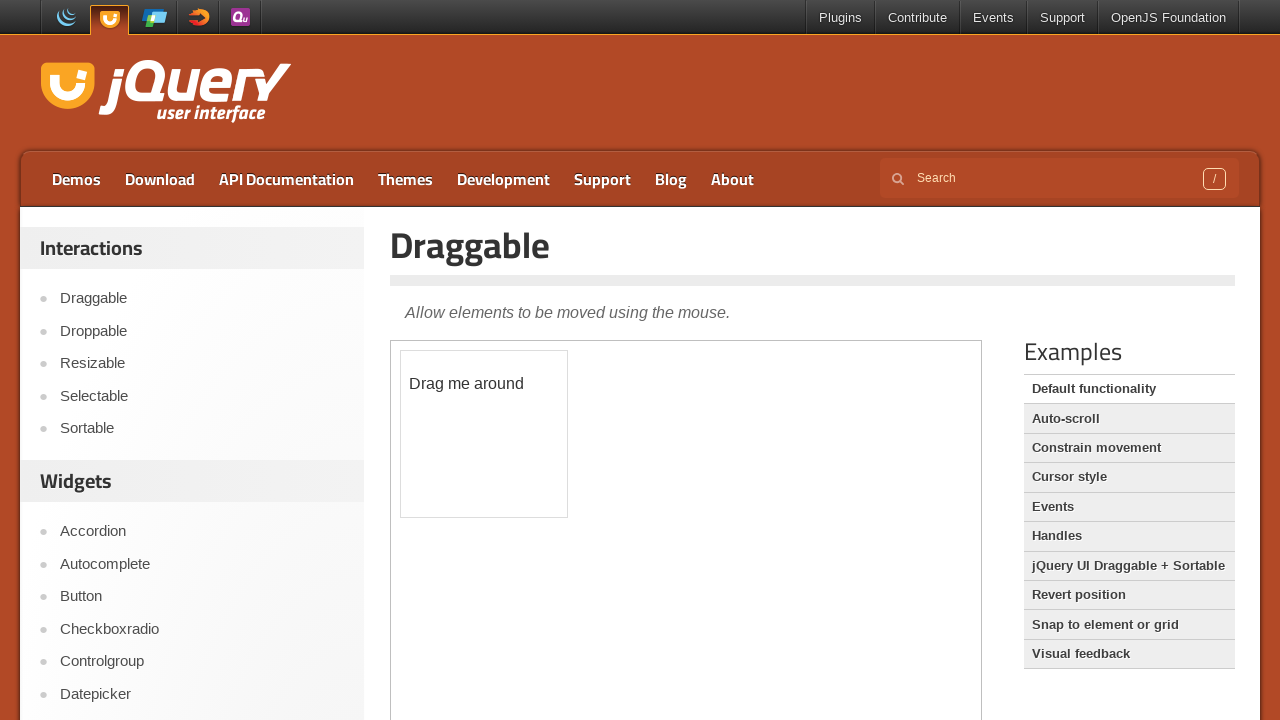

Pressed mouse button down on draggable element at (484, 434)
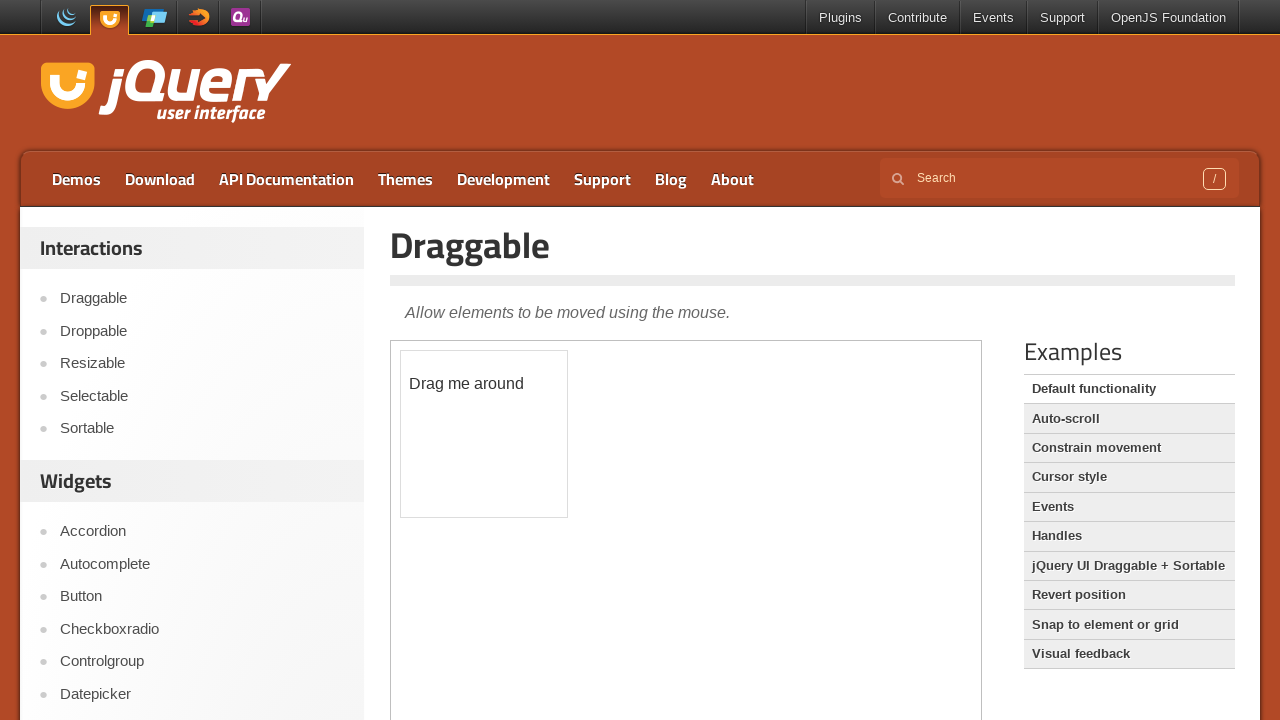

Dragged element 100 pixels in x and y directions at (584, 534)
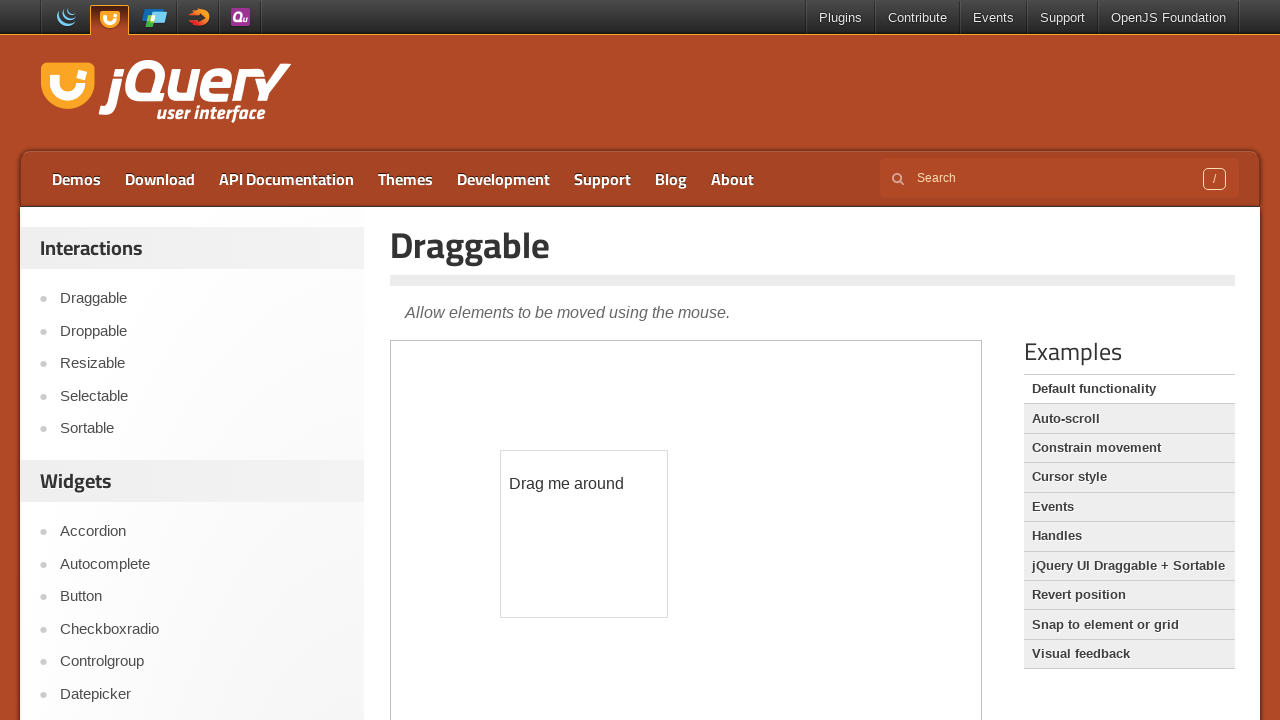

Released mouse button, completing the drag operation at (584, 534)
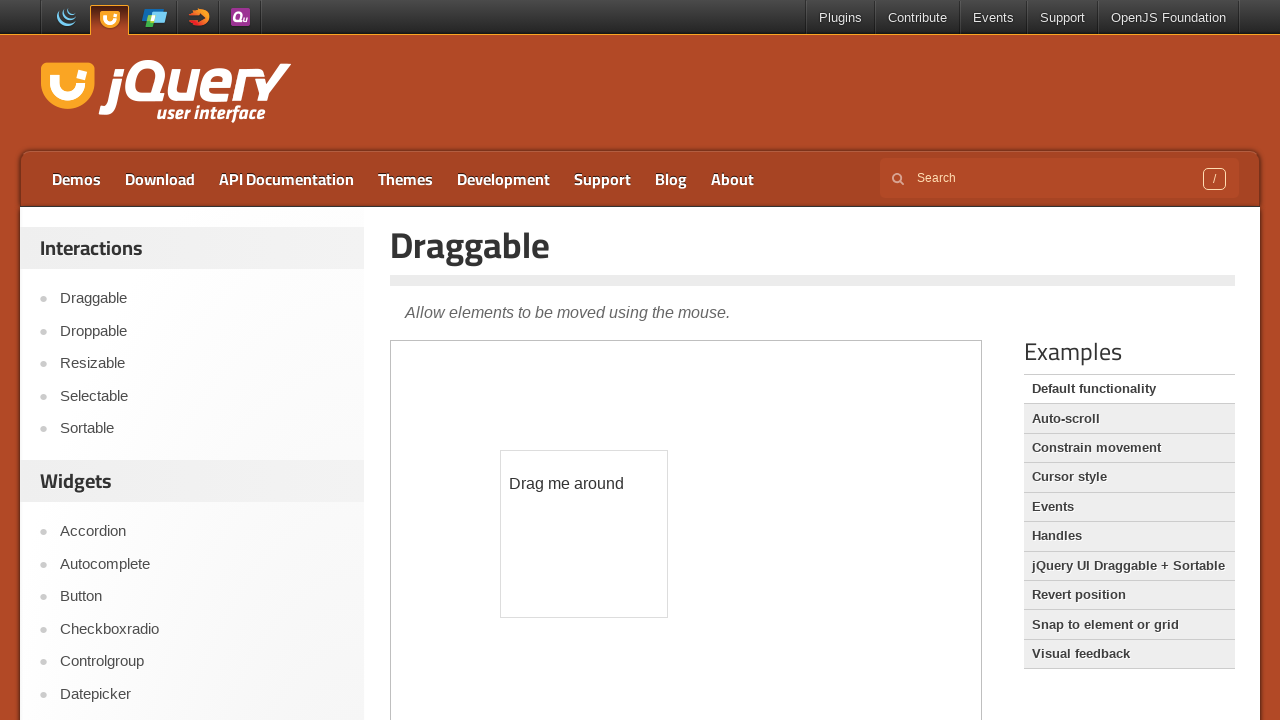

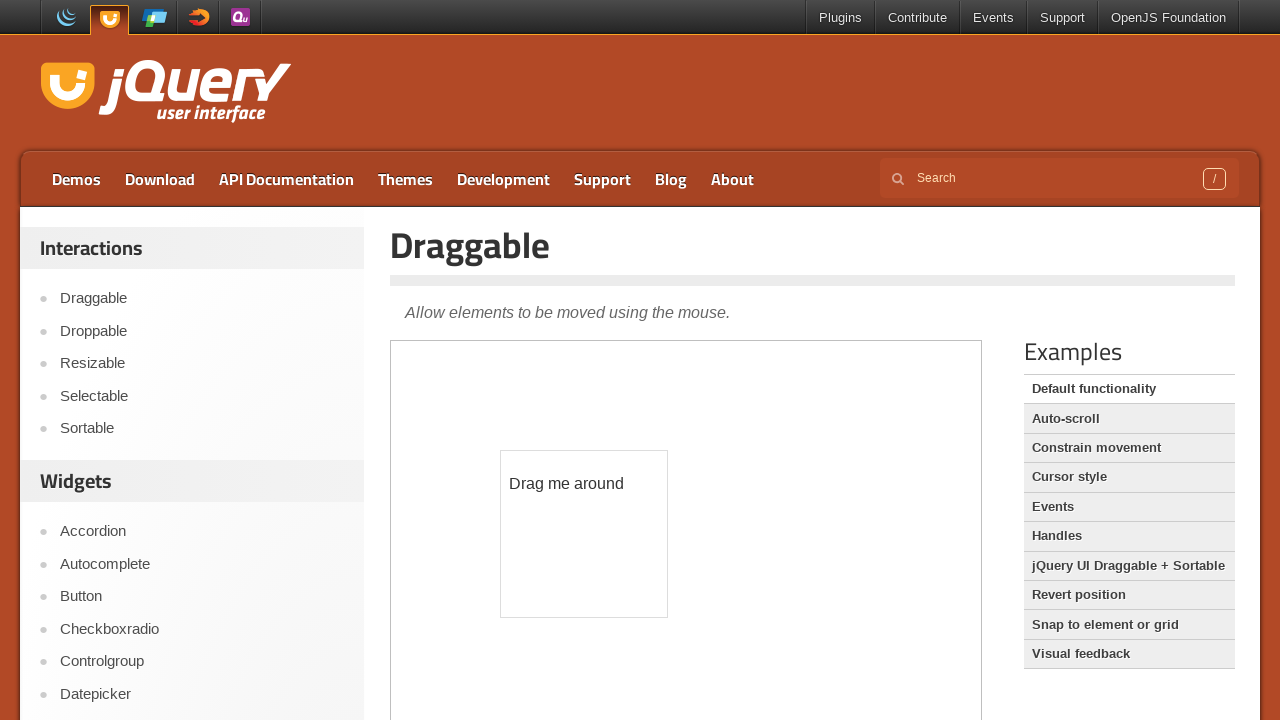